Tests date picker interaction by clicking on it and filling in a date

Starting URL: https://testautomationpractice.blogspot.com/

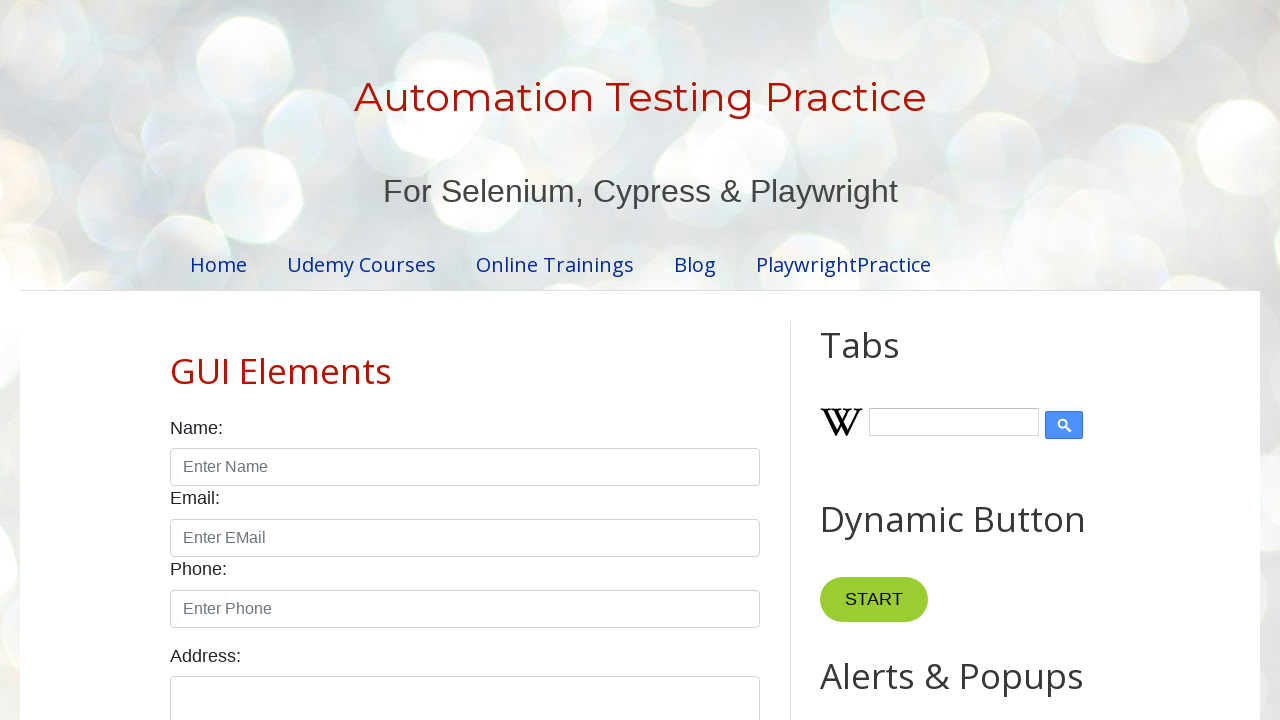

Clicked on date picker input field at (515, 360) on xpath=//input[@id='datepicker']
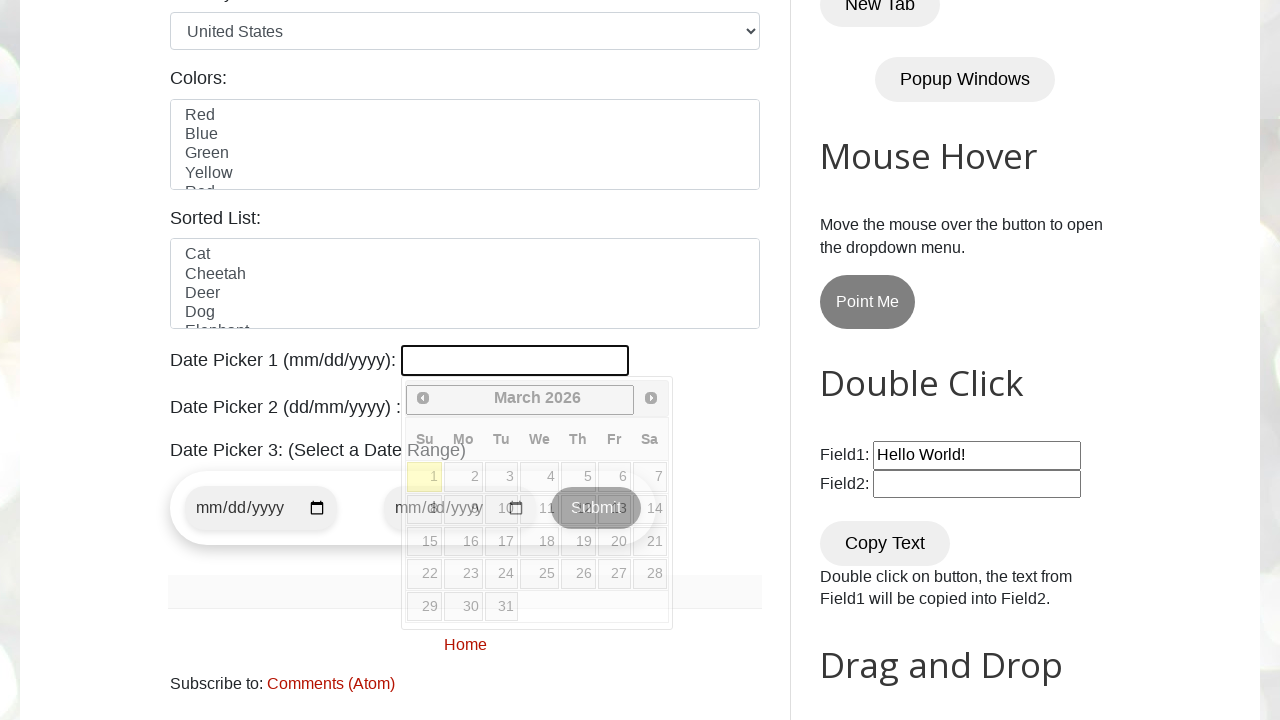

Filled date picker with date 01/17/2024 on xpath=//input[@id='datepicker']
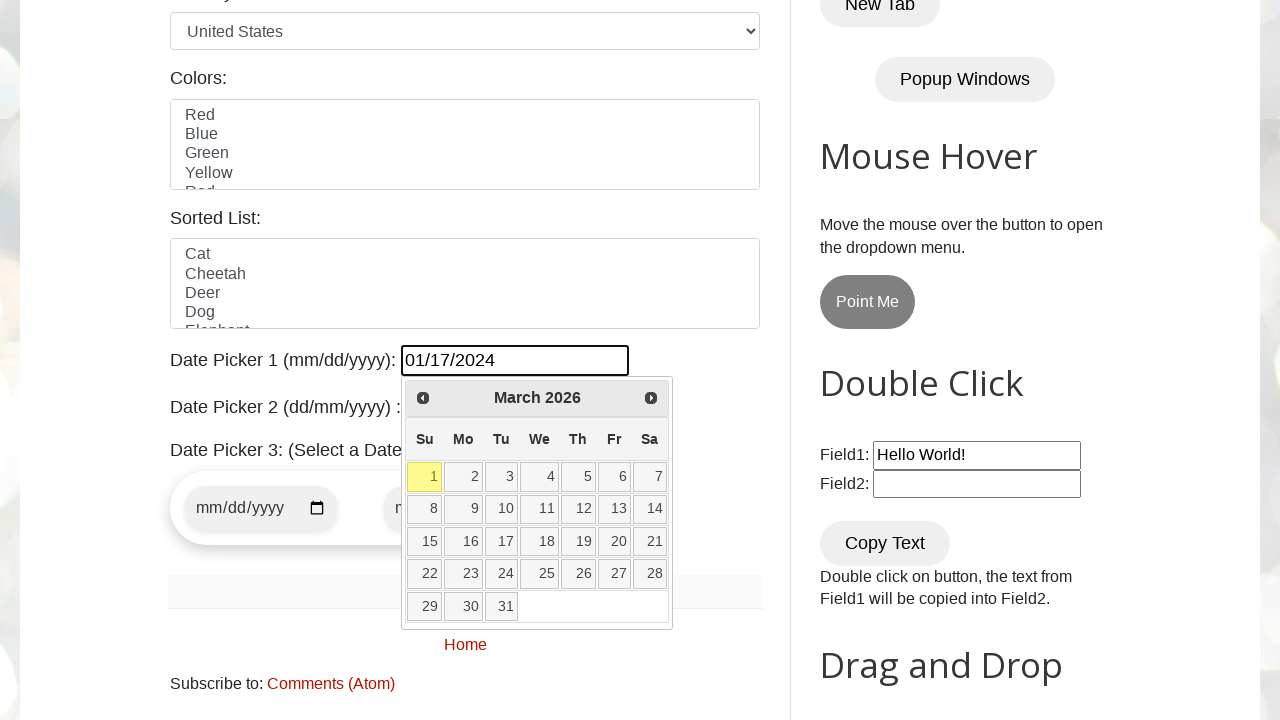

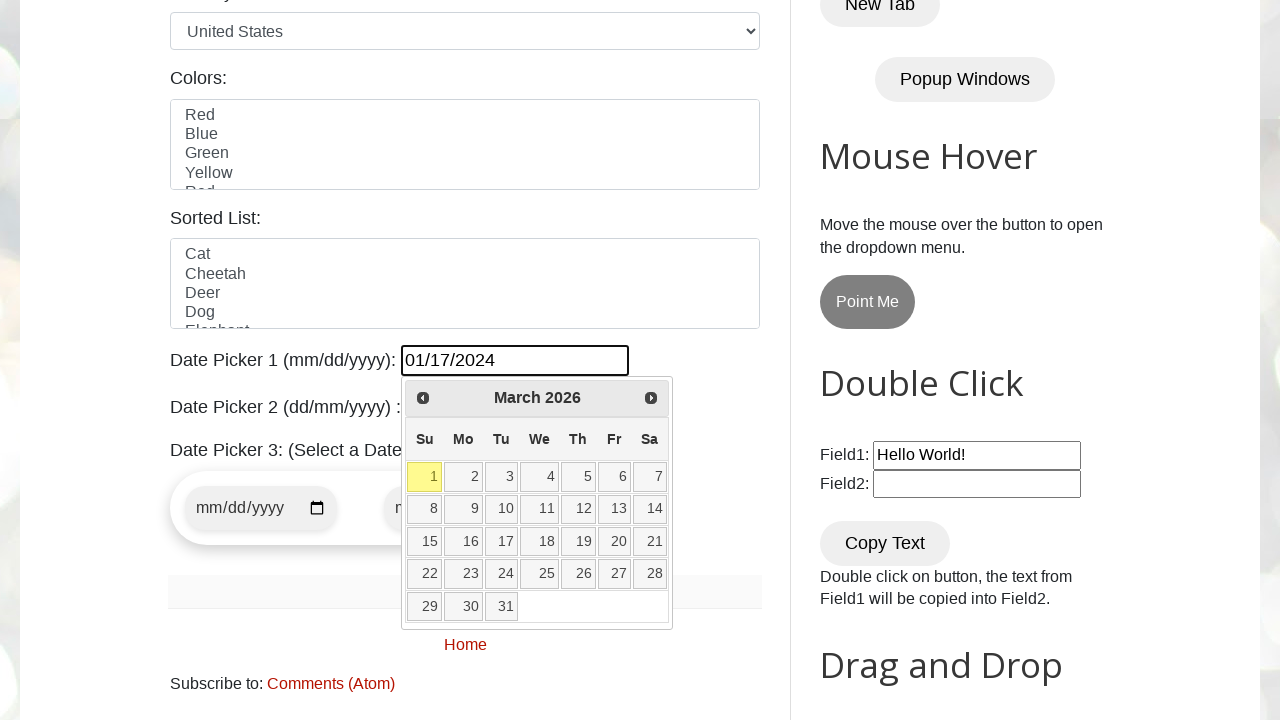